Tests adding a new todo item to the sample todo app by entering text in the input field and verifying the item appears in the list

Starting URL: https://lambdatest.github.io/sample-todo-app/

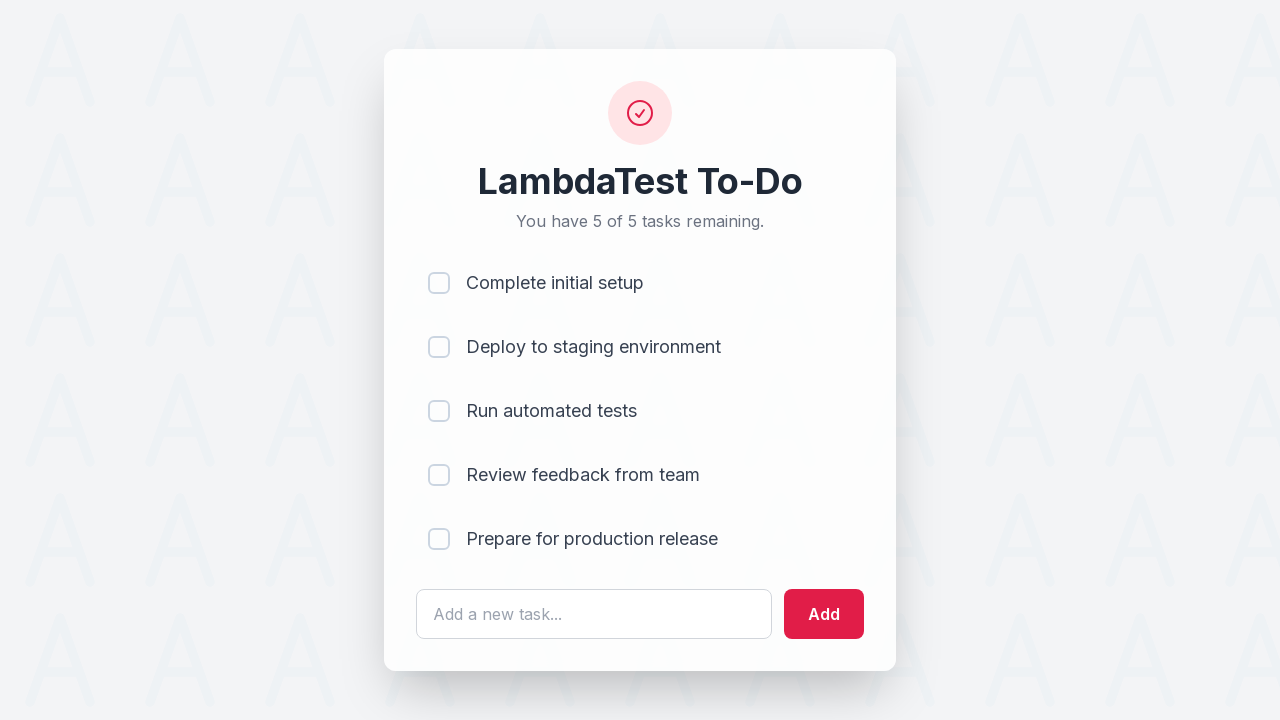

Filled todo input field with 'Testing todo app with browser automation' on #sampletodotext
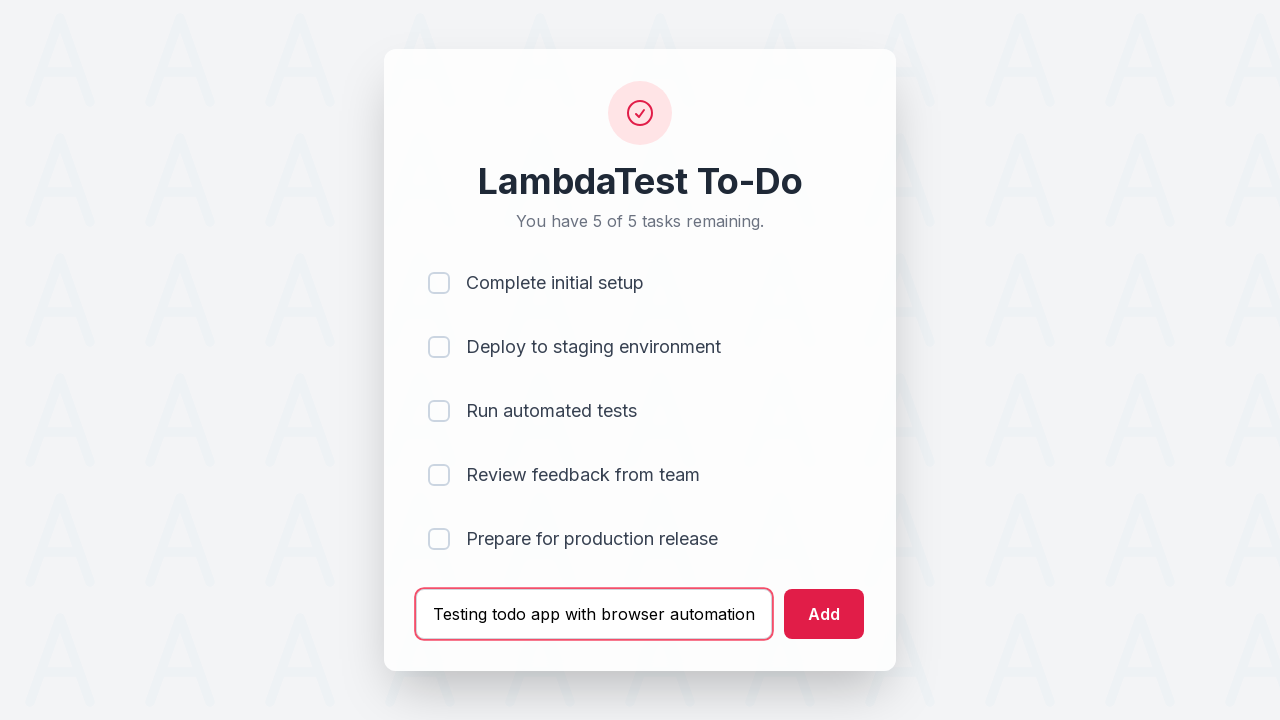

Pressed Enter to add the todo item on #sampletodotext
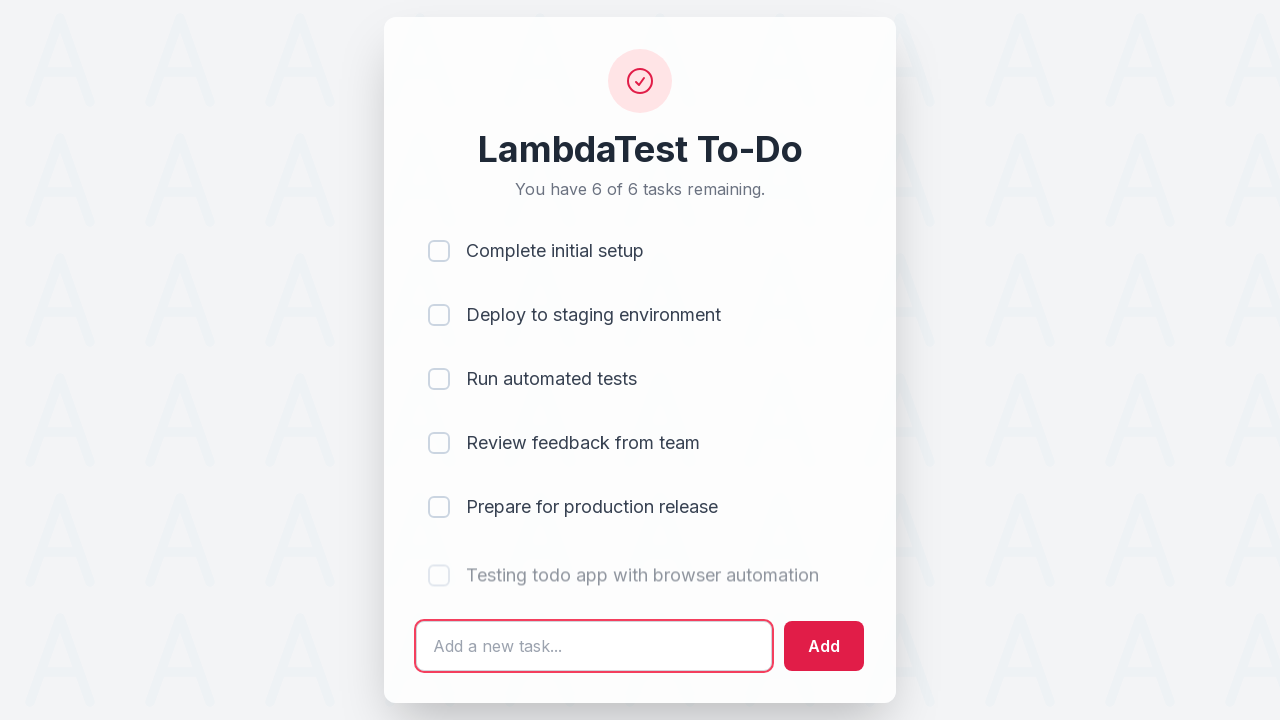

Waited 2 seconds for the todo item to be added
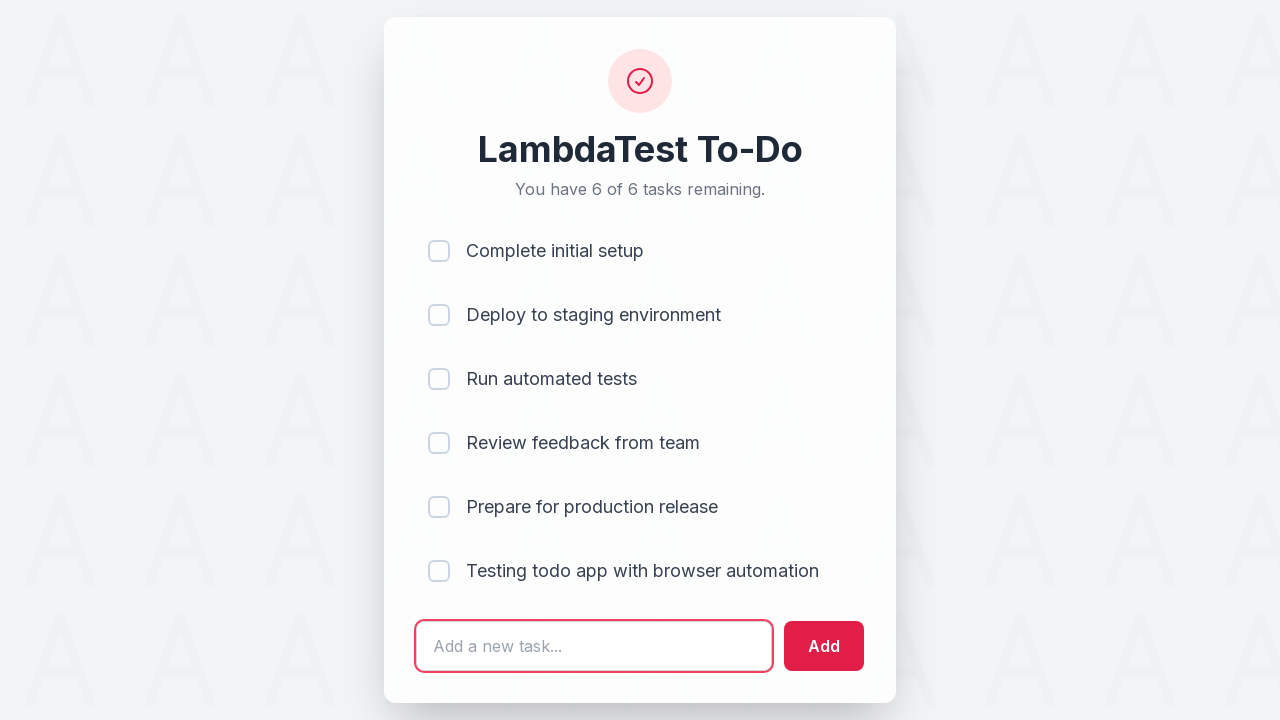

Verified the last todo item appeared in the list
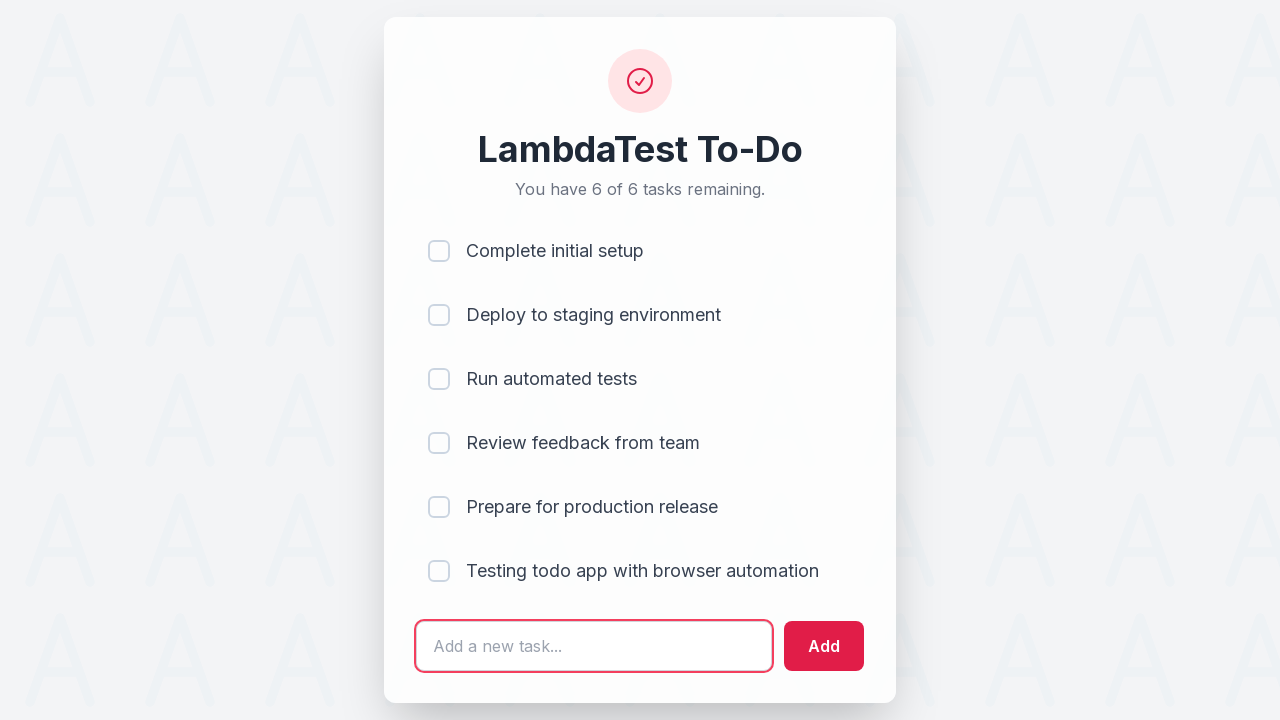

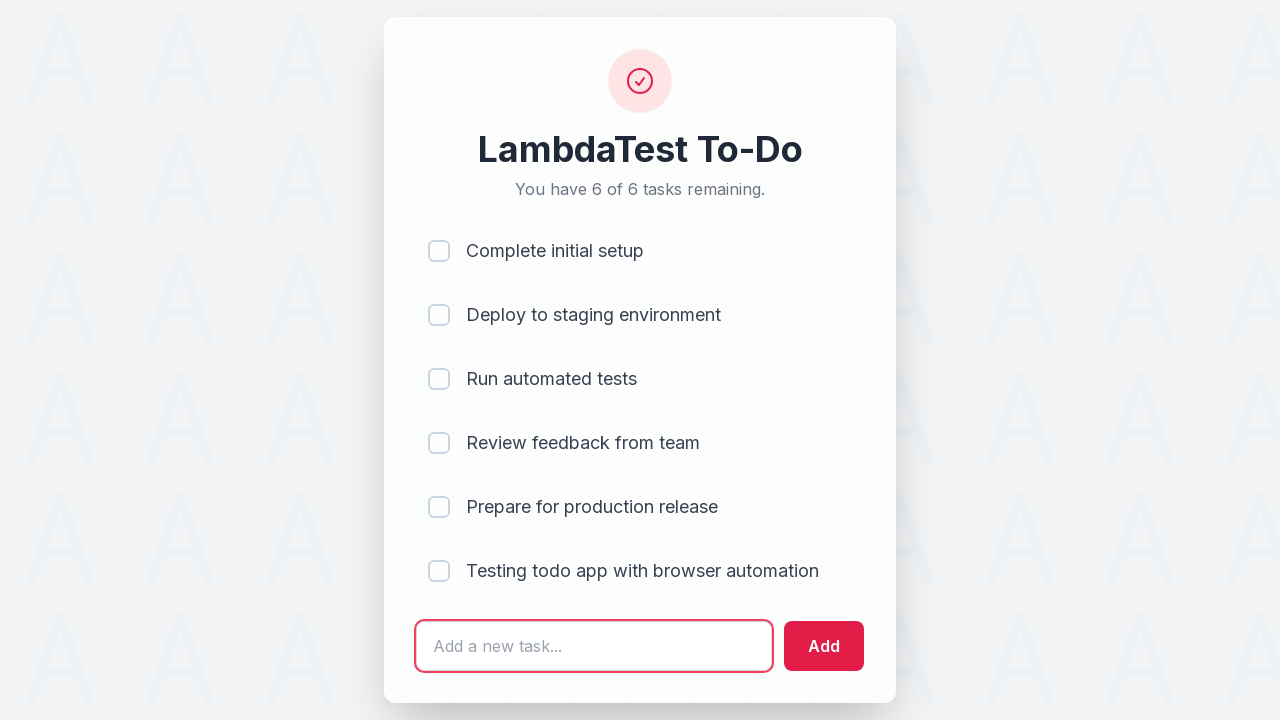